Tests the selectable functionality by selecting multiple items using Ctrl+click

Starting URL: https://jqueryui.com/

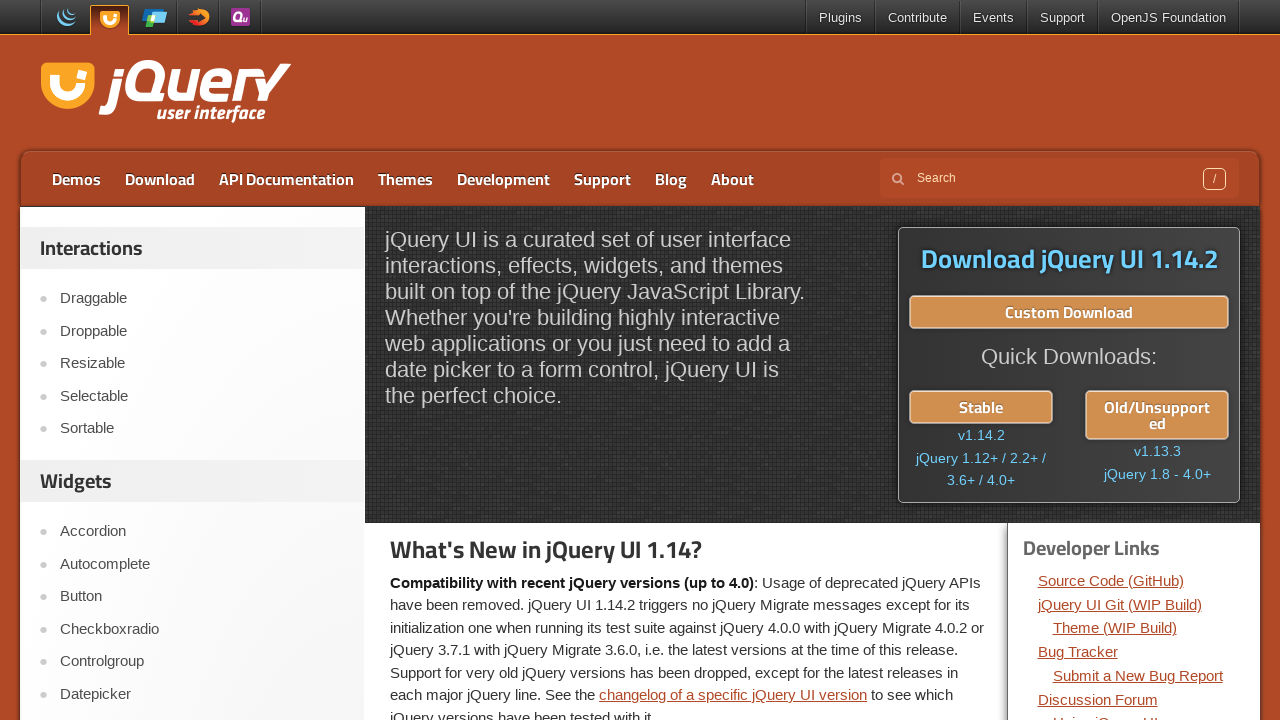

Clicked on Selectable menu item at (202, 396) on text='Selectable'
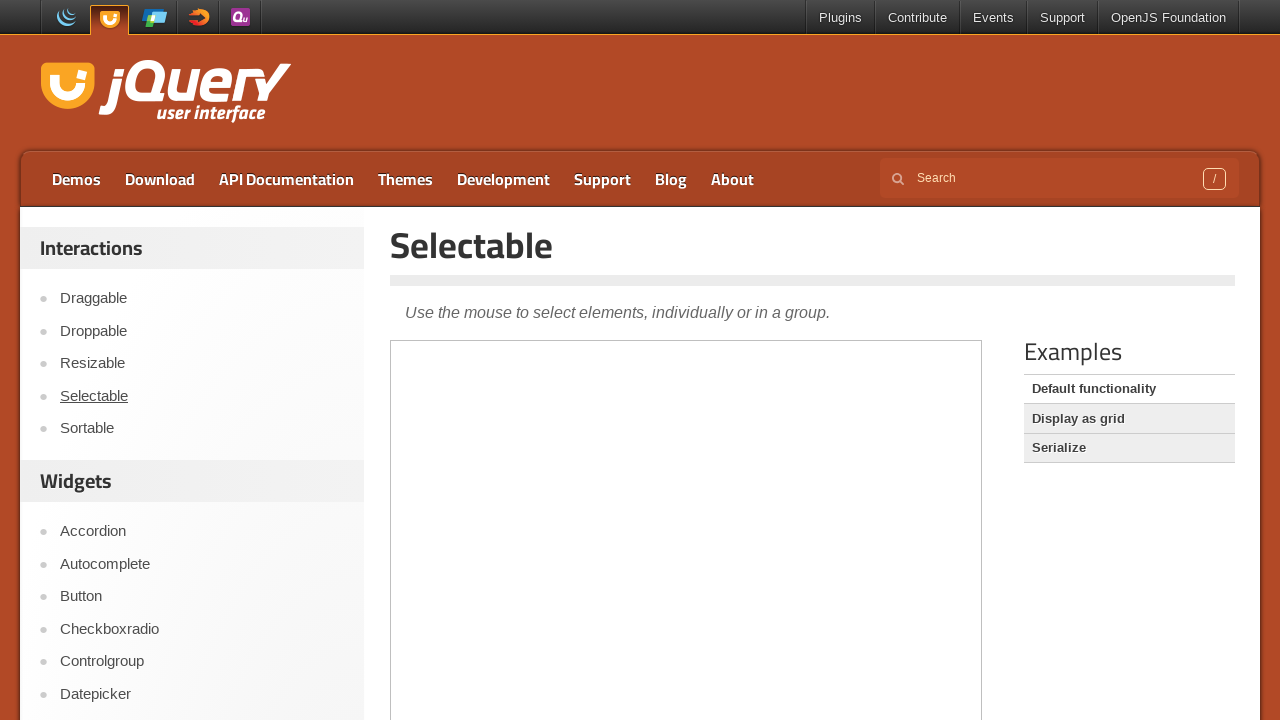

Scrolled down to view the demo
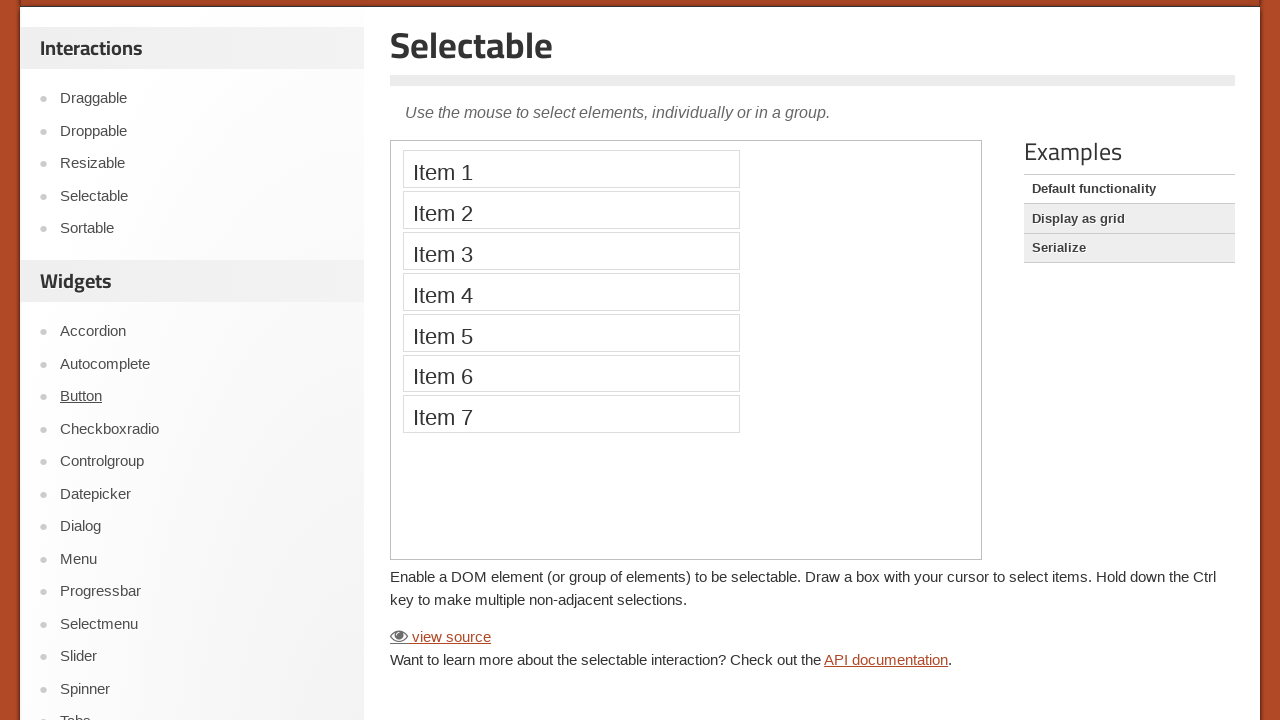

Located demo iframe
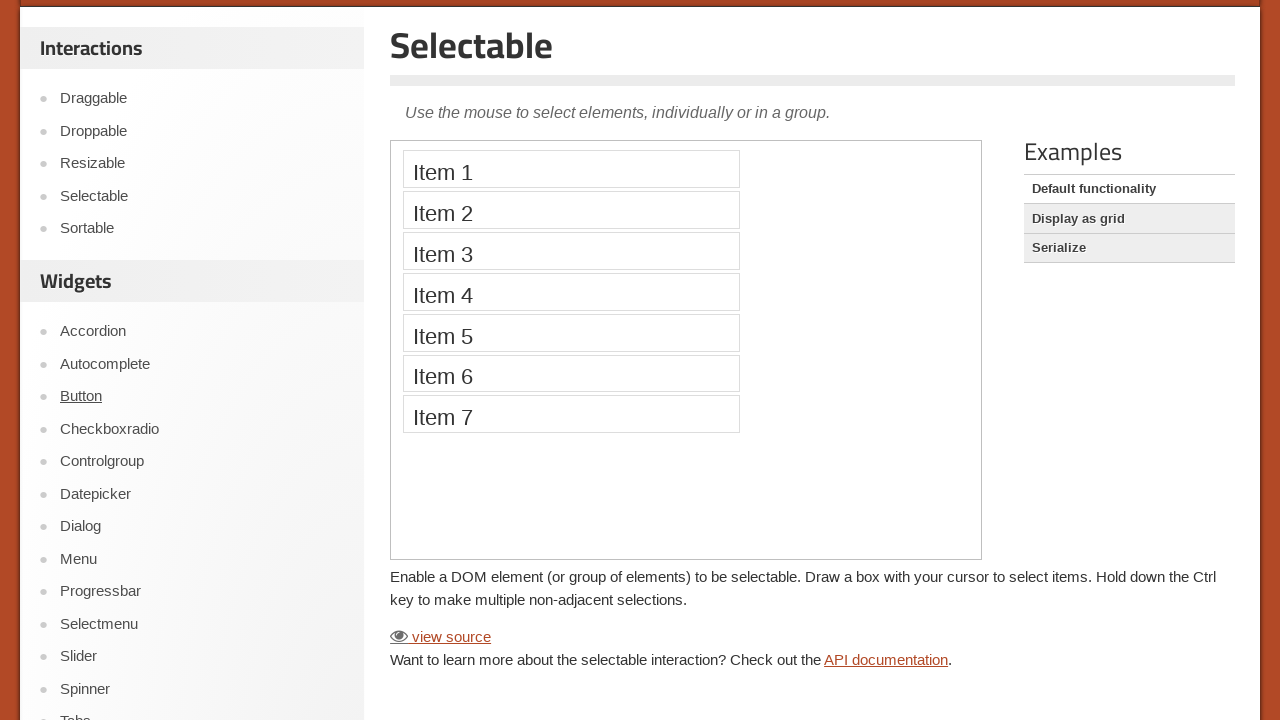

Located all selectable items
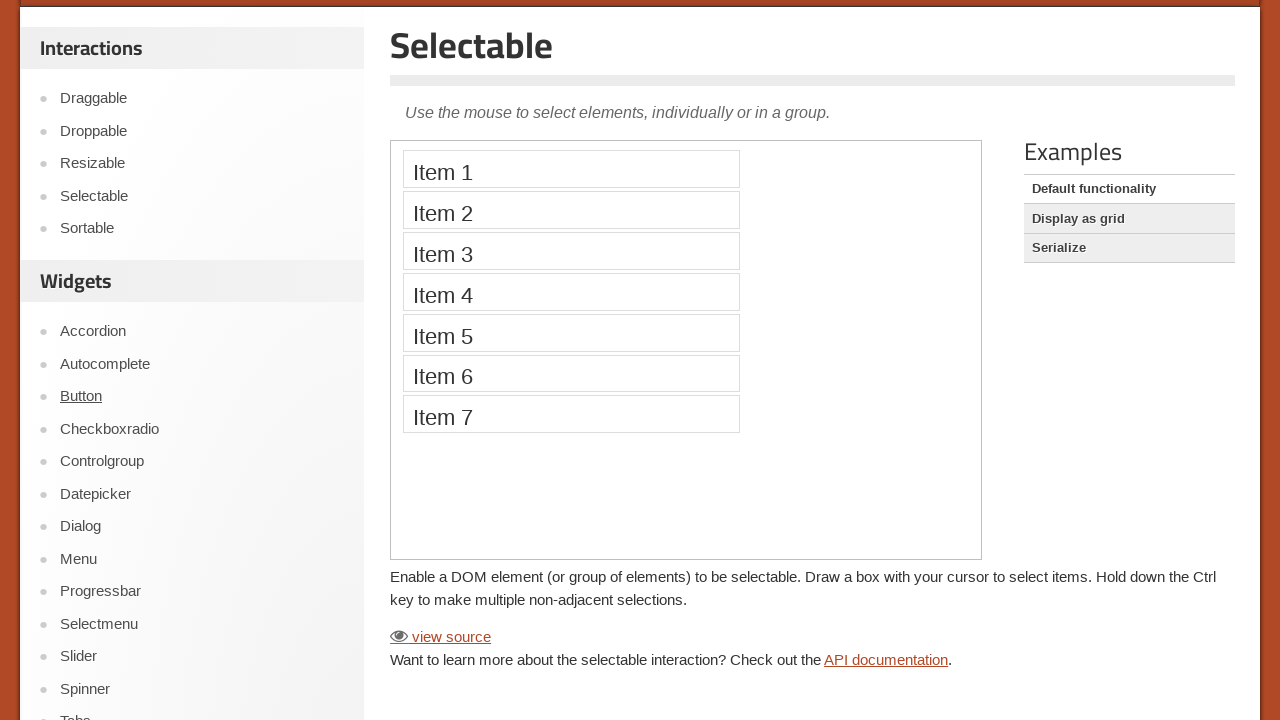

Pressed Control key down
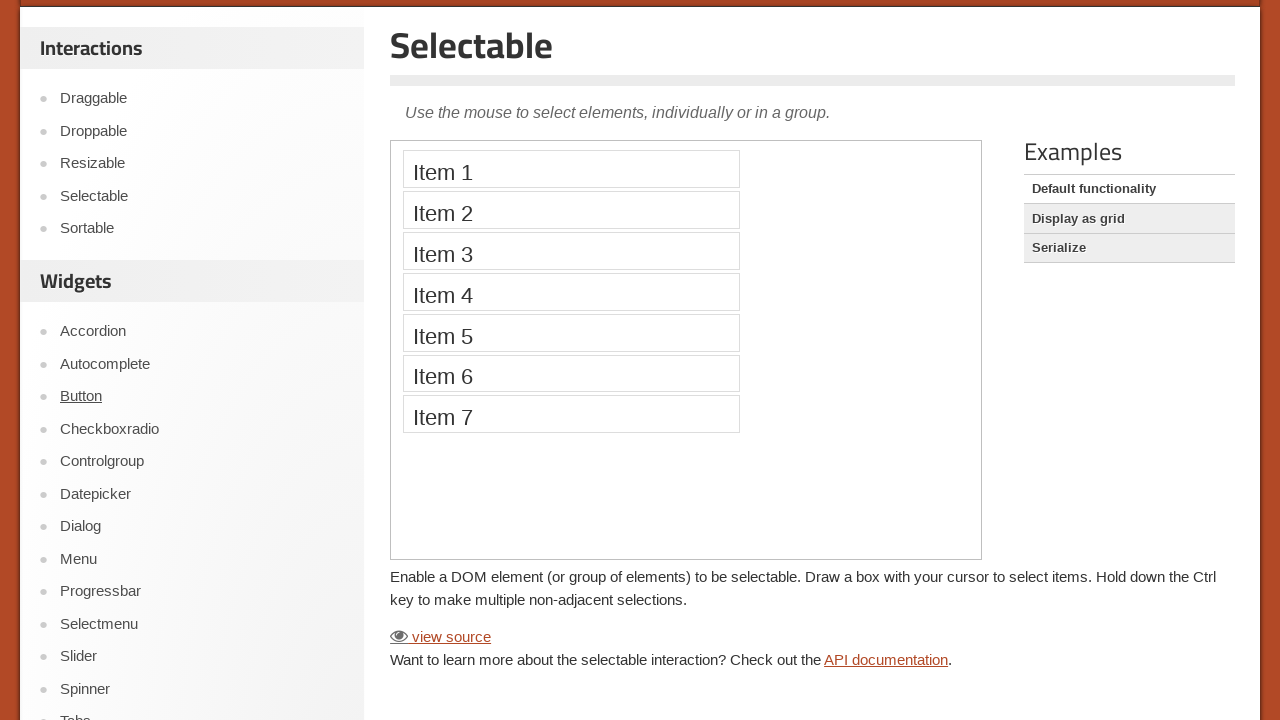

Selected first item (index 0) with Ctrl held at (571, 169) on .demo-frame >> internal:control=enter-frame >> .ui-widget-content.ui-selectee >>
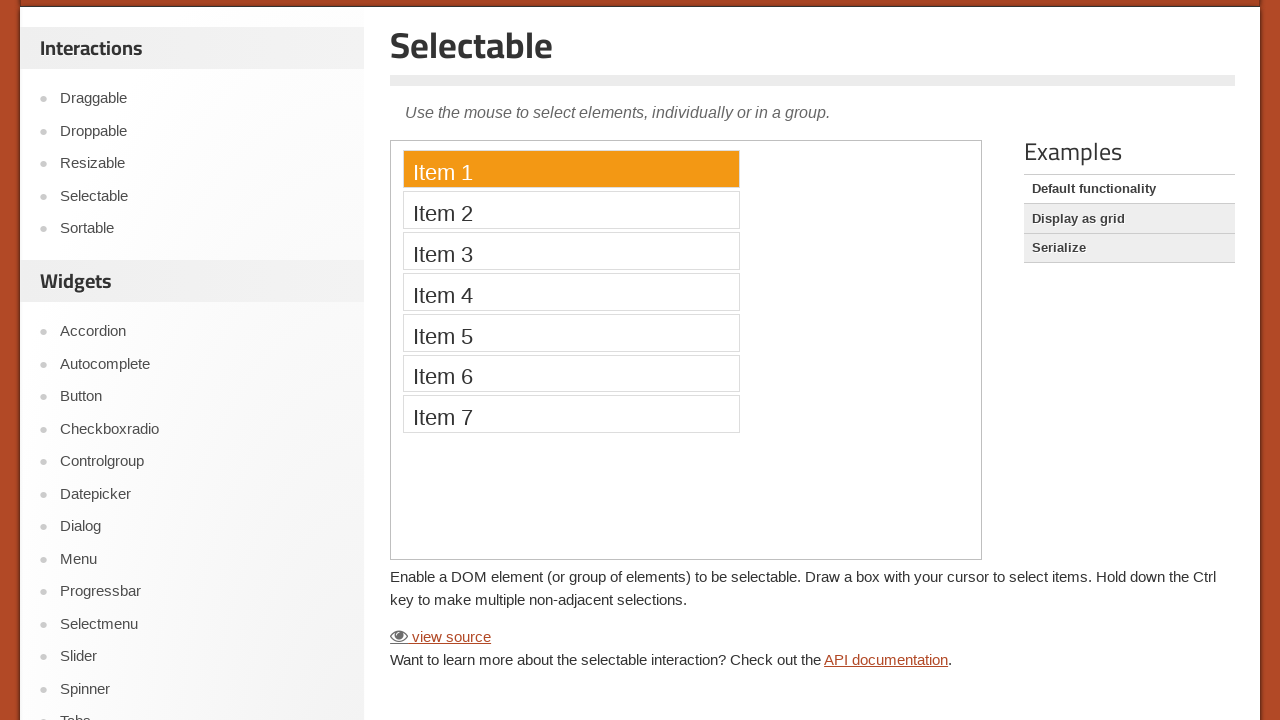

Selected third item (index 2) with Ctrl held at (571, 251) on .demo-frame >> internal:control=enter-frame >> .ui-widget-content.ui-selectee >>
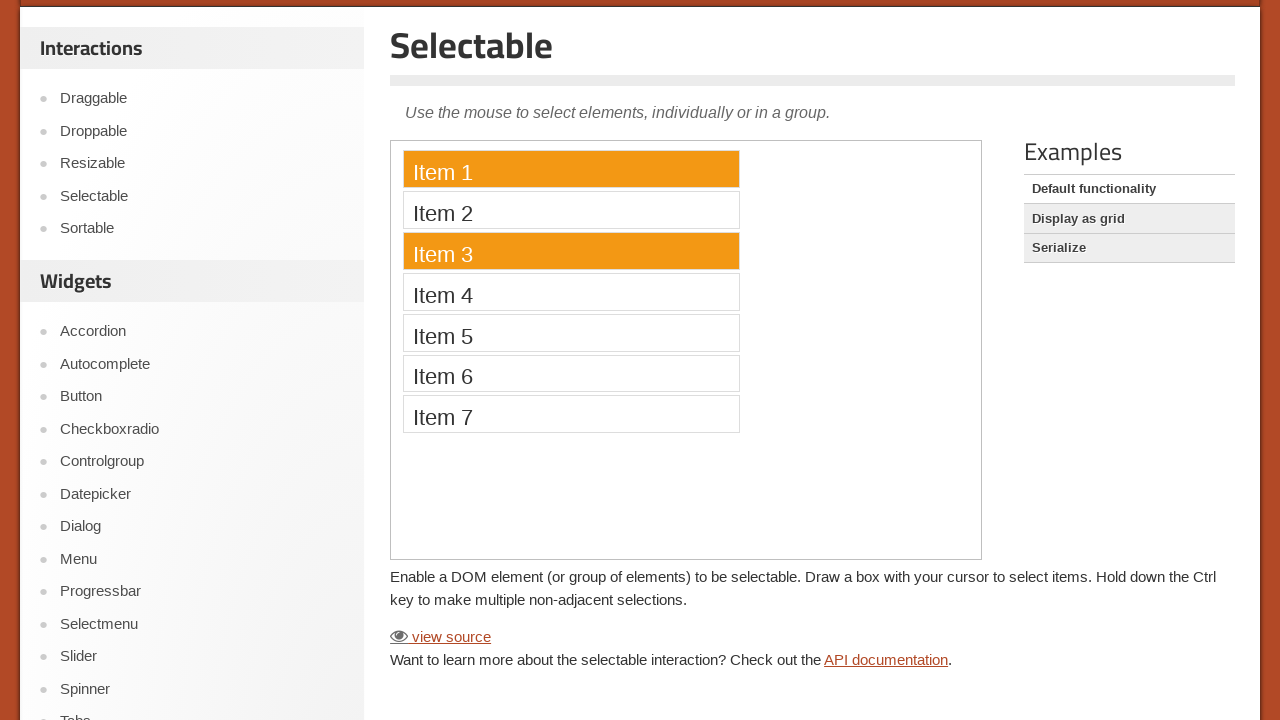

Selected fifth item (index 4) with Ctrl held at (571, 332) on .demo-frame >> internal:control=enter-frame >> .ui-widget-content.ui-selectee >>
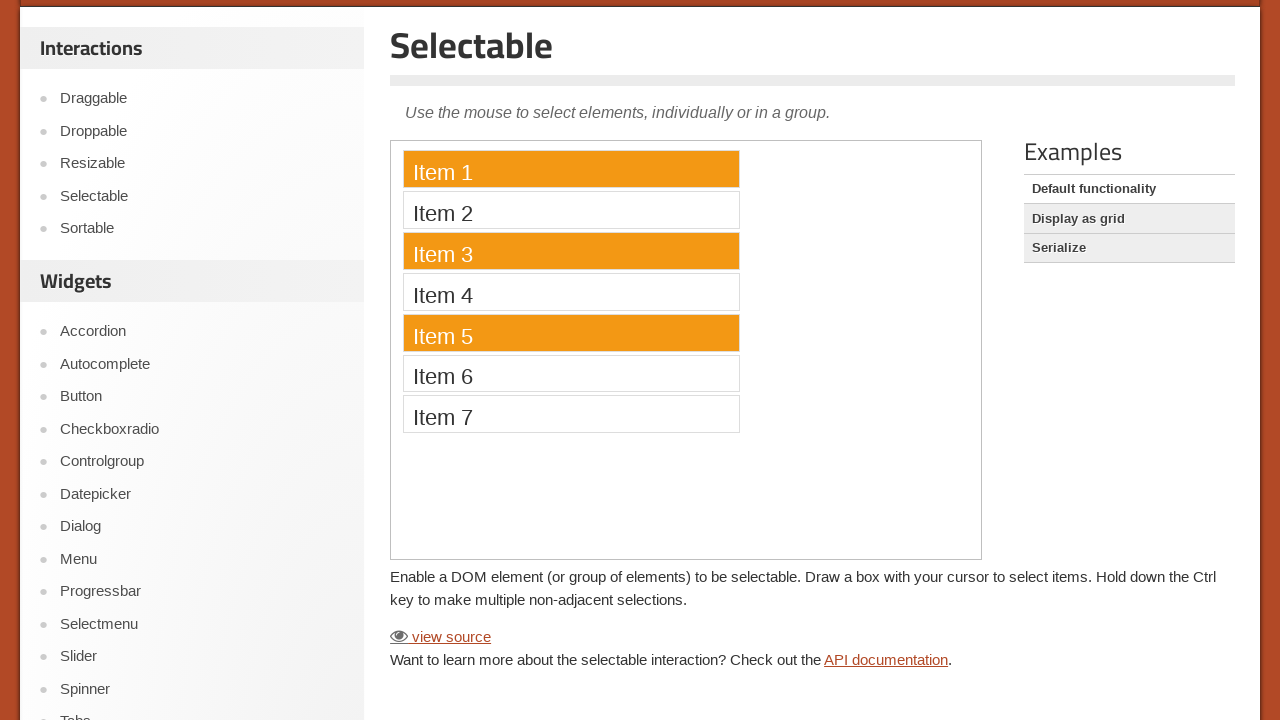

Selected seventh item (index 6) with Ctrl held at (571, 414) on .demo-frame >> internal:control=enter-frame >> .ui-widget-content.ui-selectee >>
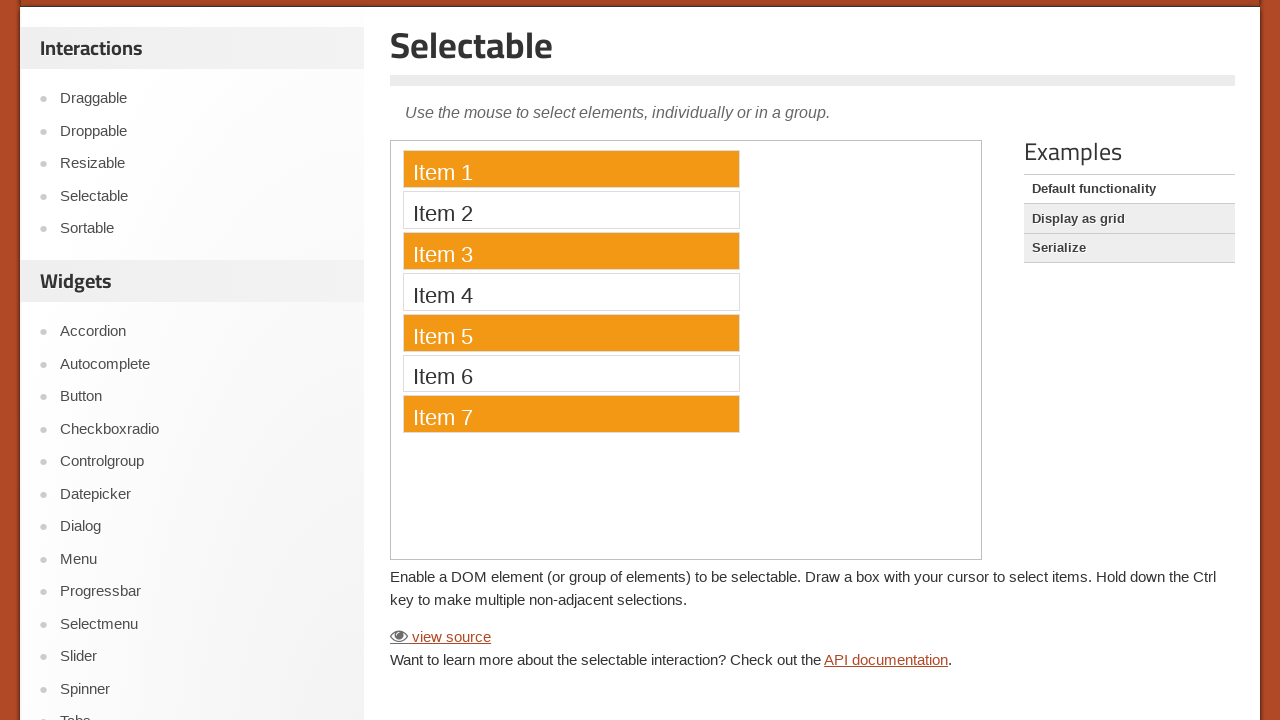

Released Control key
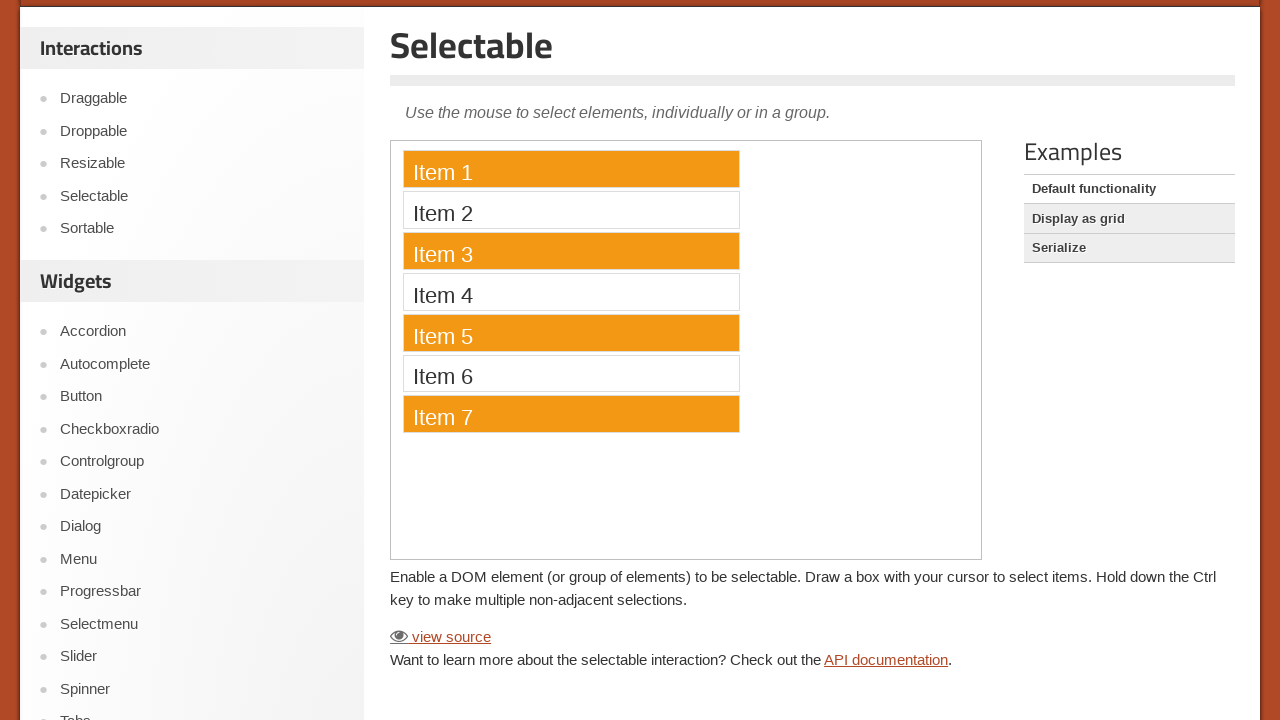

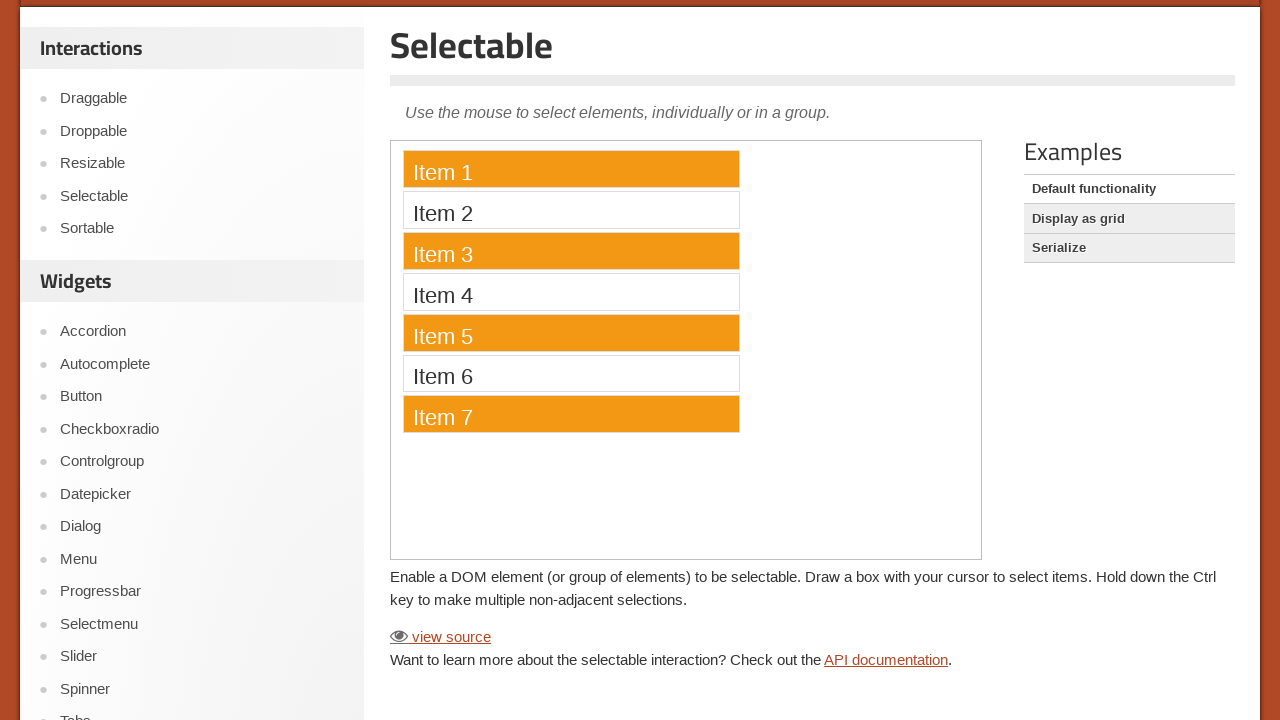